Tests error handling by navigating to a non-existent page and verifying the application displays a 404 error message.

Starting URL: https://ucl-auction-1.preview.emergentagent.com/nonexistent-page

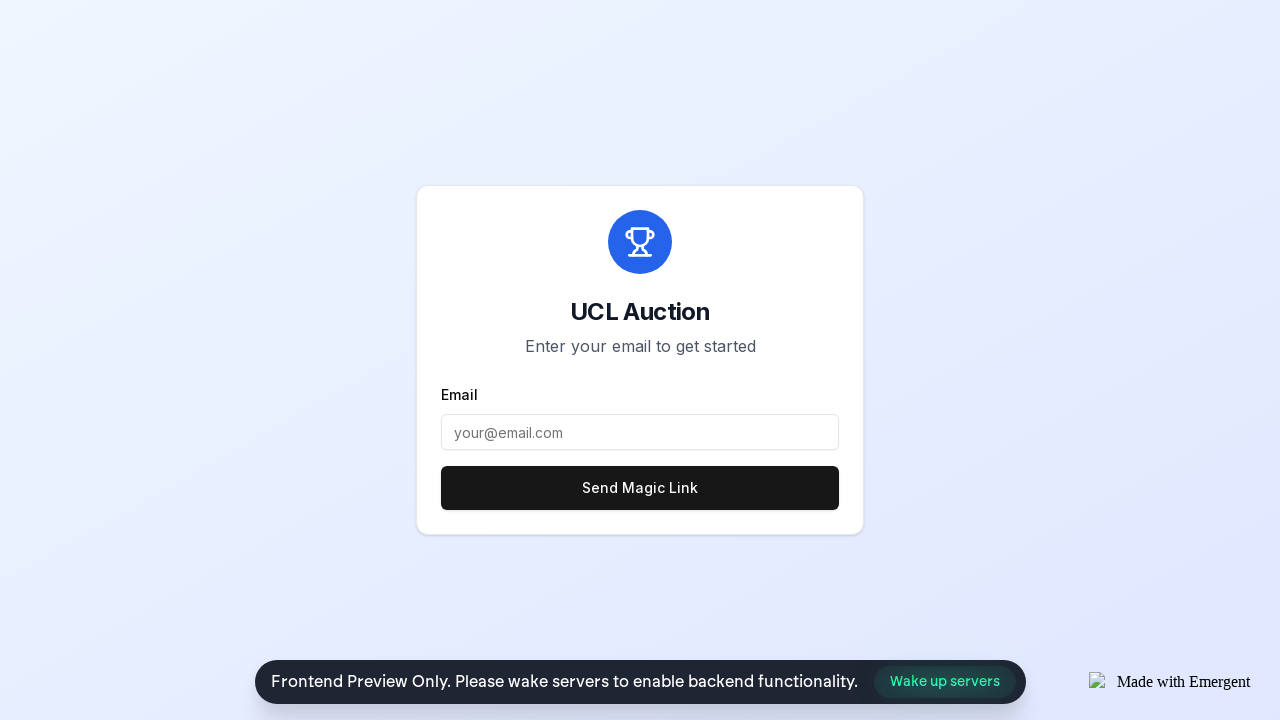

Navigated to non-existent page to trigger 404 error
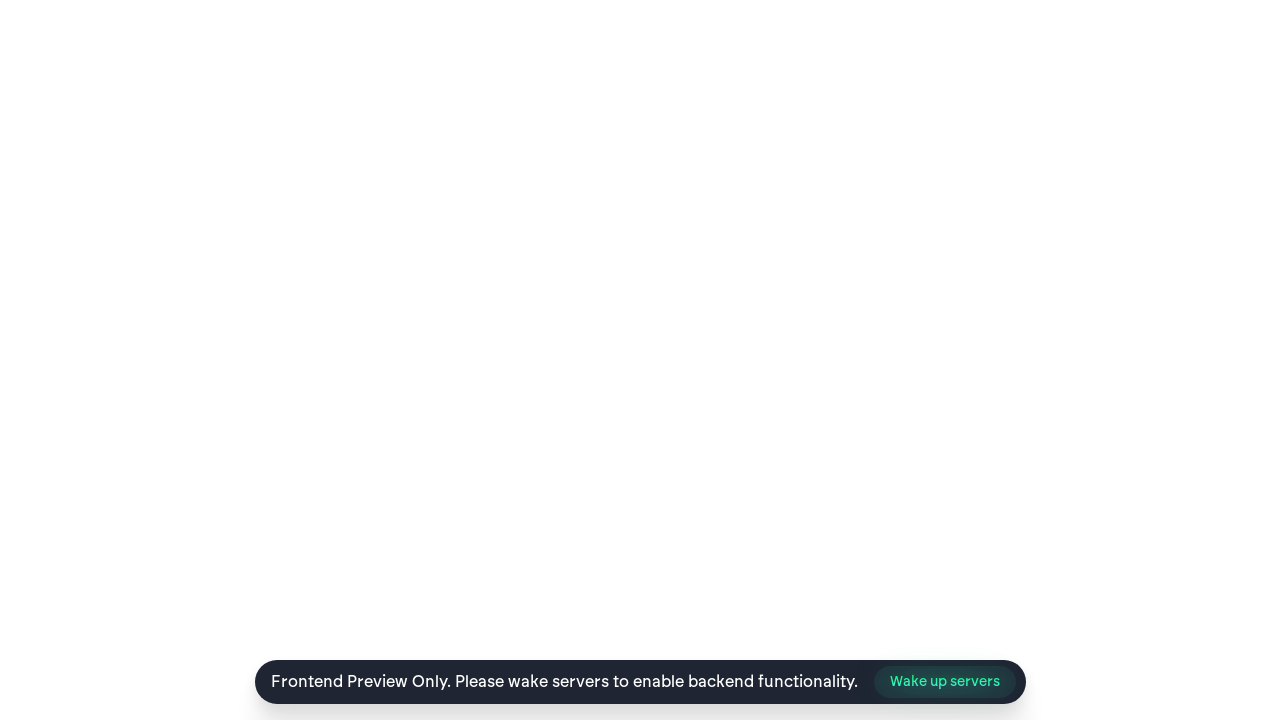

Checked for 404 error message visibility
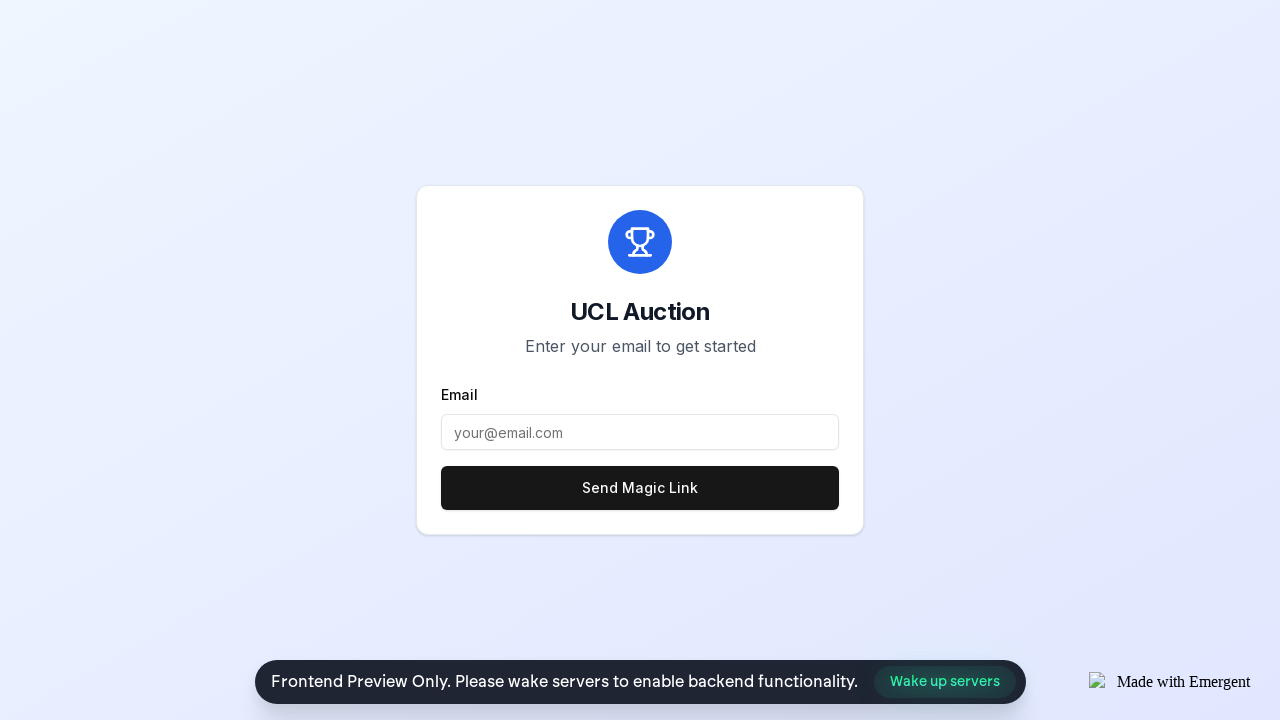

Navigated back to main page to verify recovery
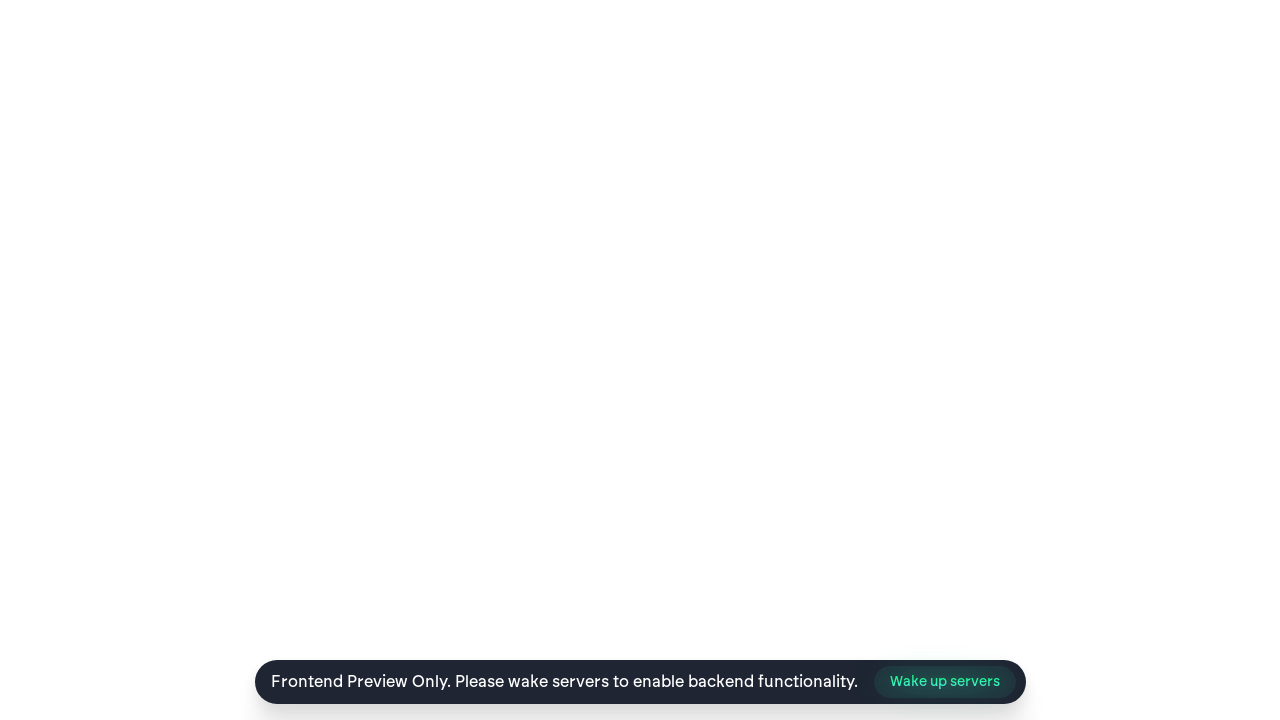

Verified main page body is visible after navigation
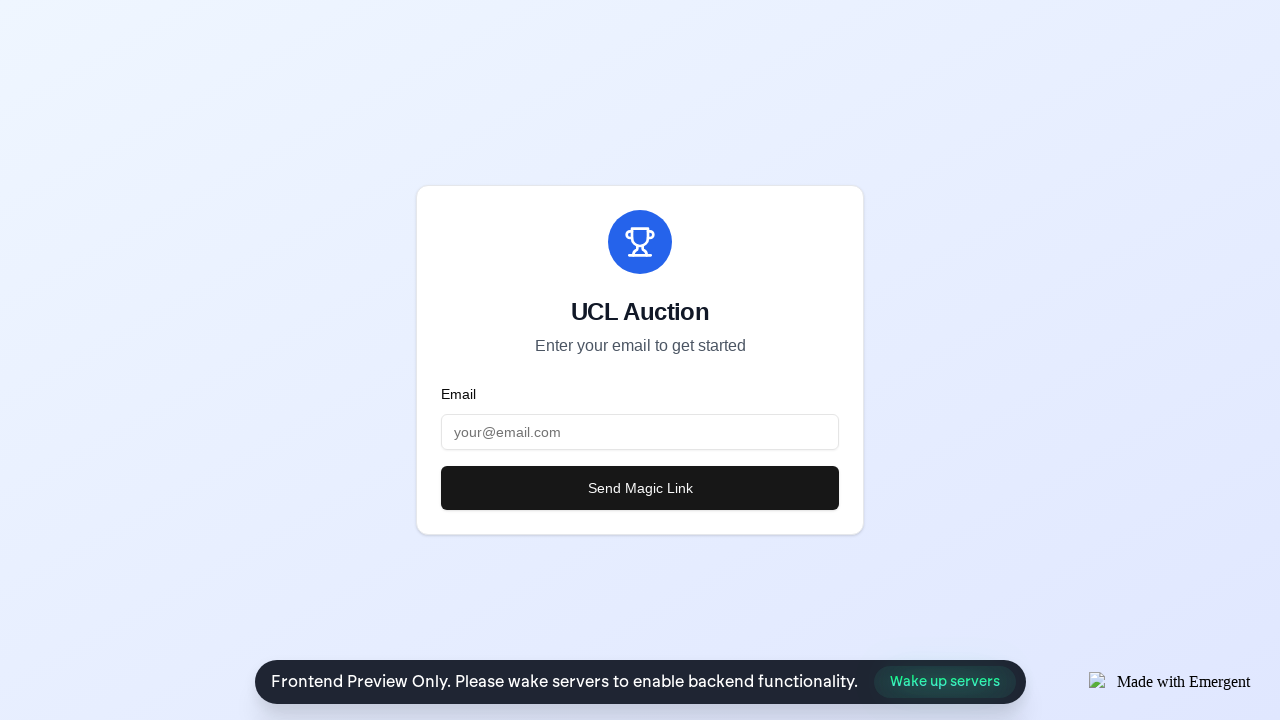

Assertion passed: Application handles errors gracefully
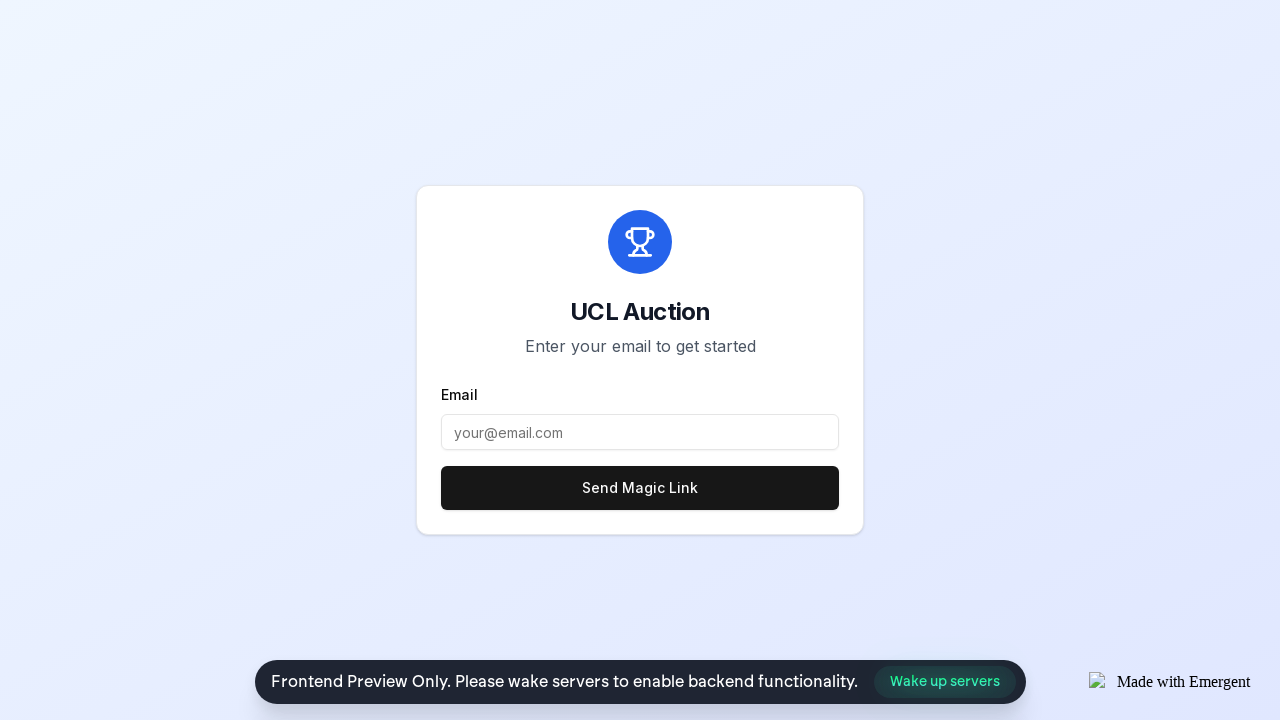

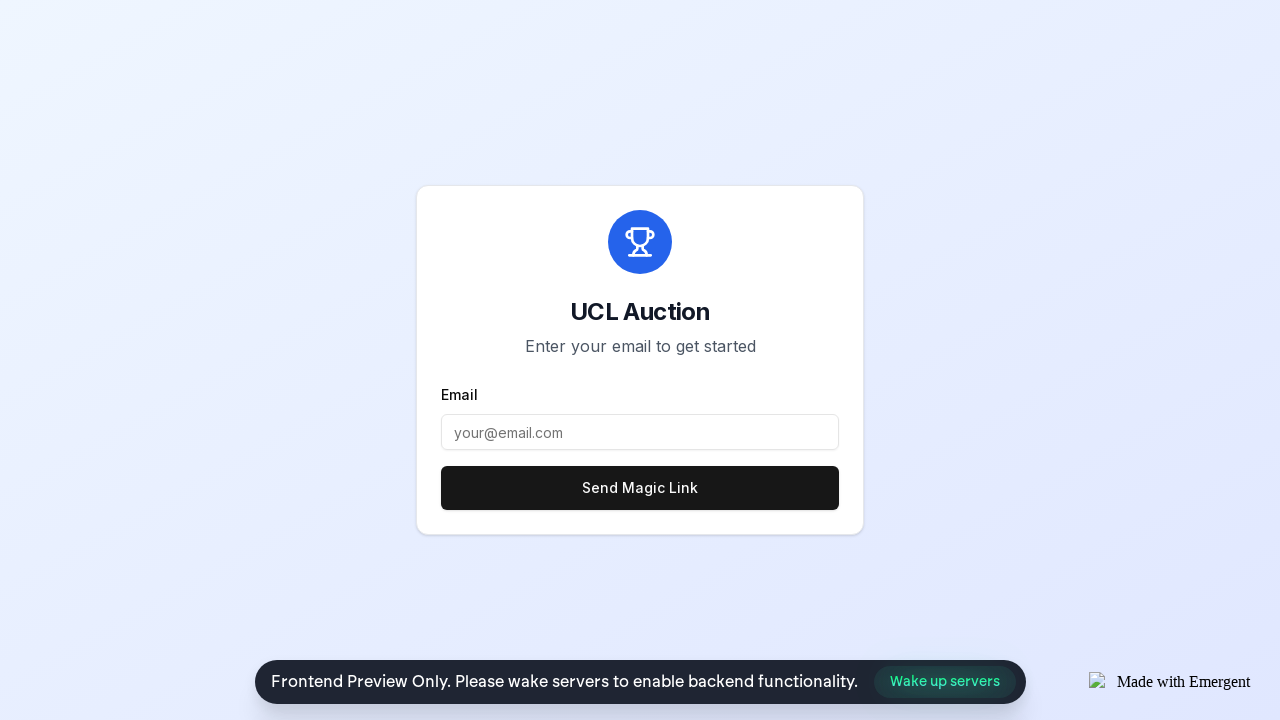